Tests that clicking the Due column header twice sorts the table data in descending order

Starting URL: http://the-internet.herokuapp.com/tables

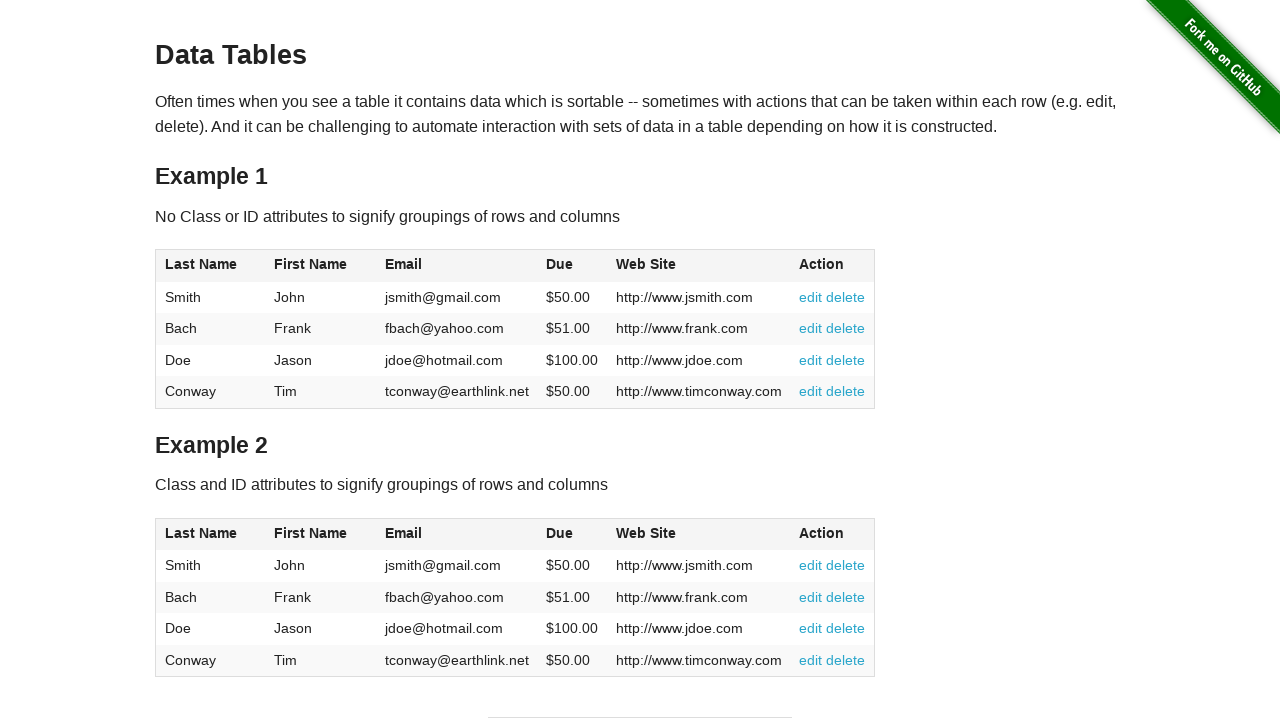

Clicked Due column header (first click) at (572, 266) on #table1 thead tr th:nth-of-type(4)
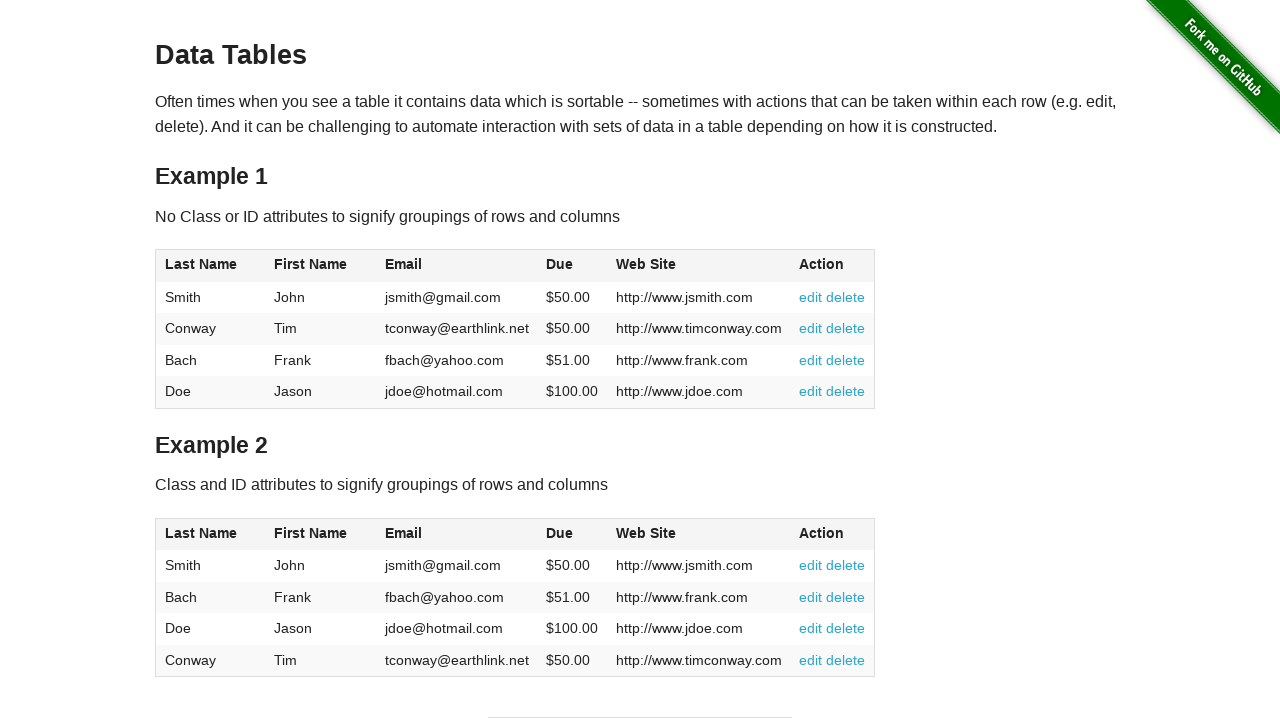

Clicked Due column header (second click) to sort in descending order at (572, 266) on #table1 thead tr th:nth-of-type(4)
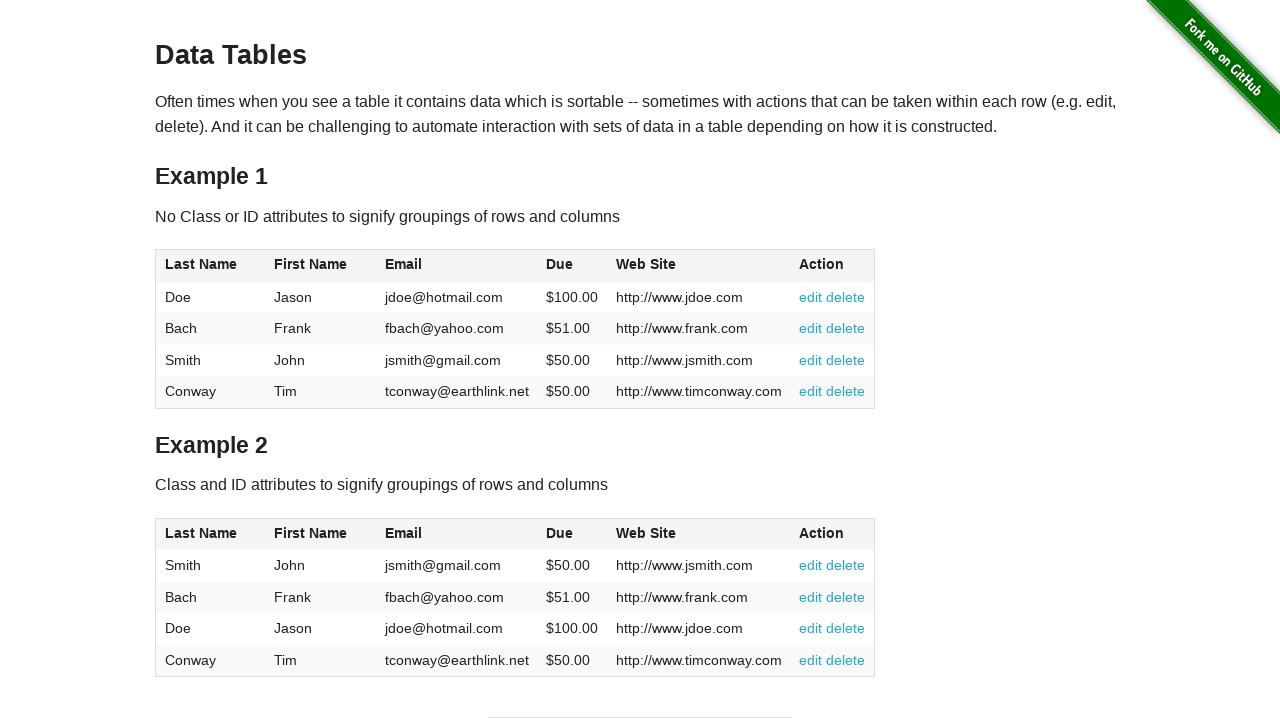

Table data loaded and visible
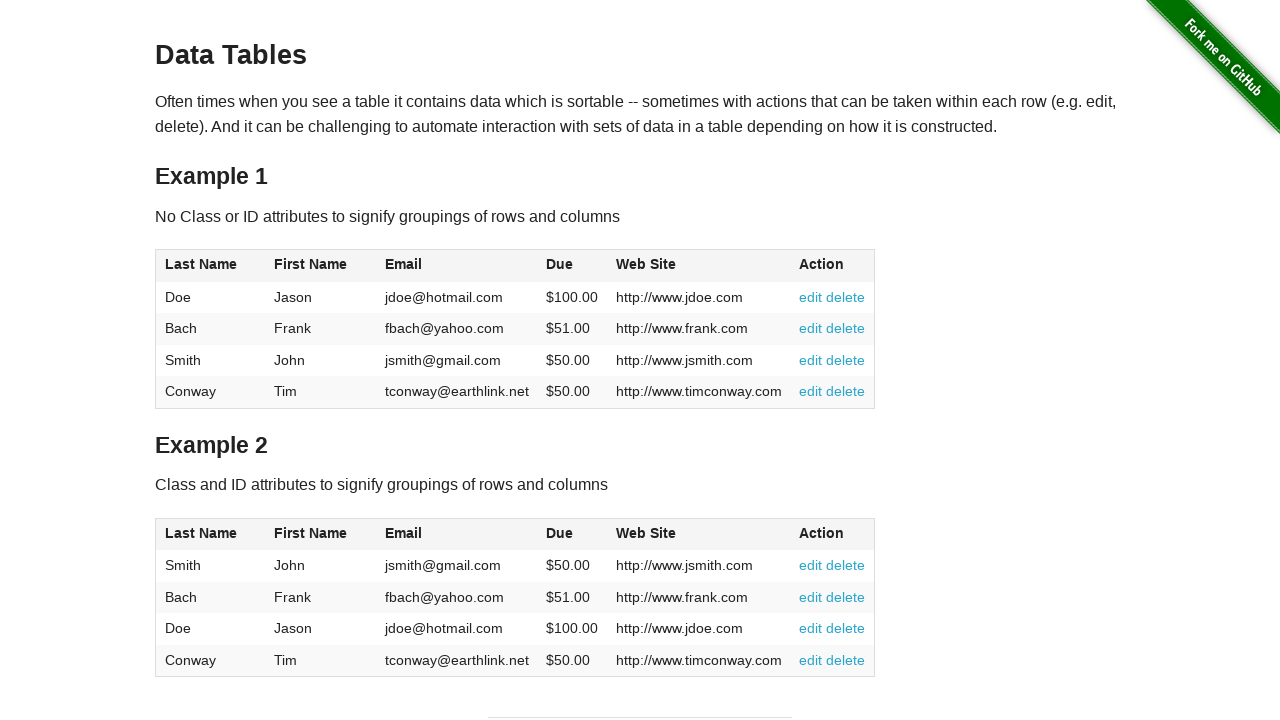

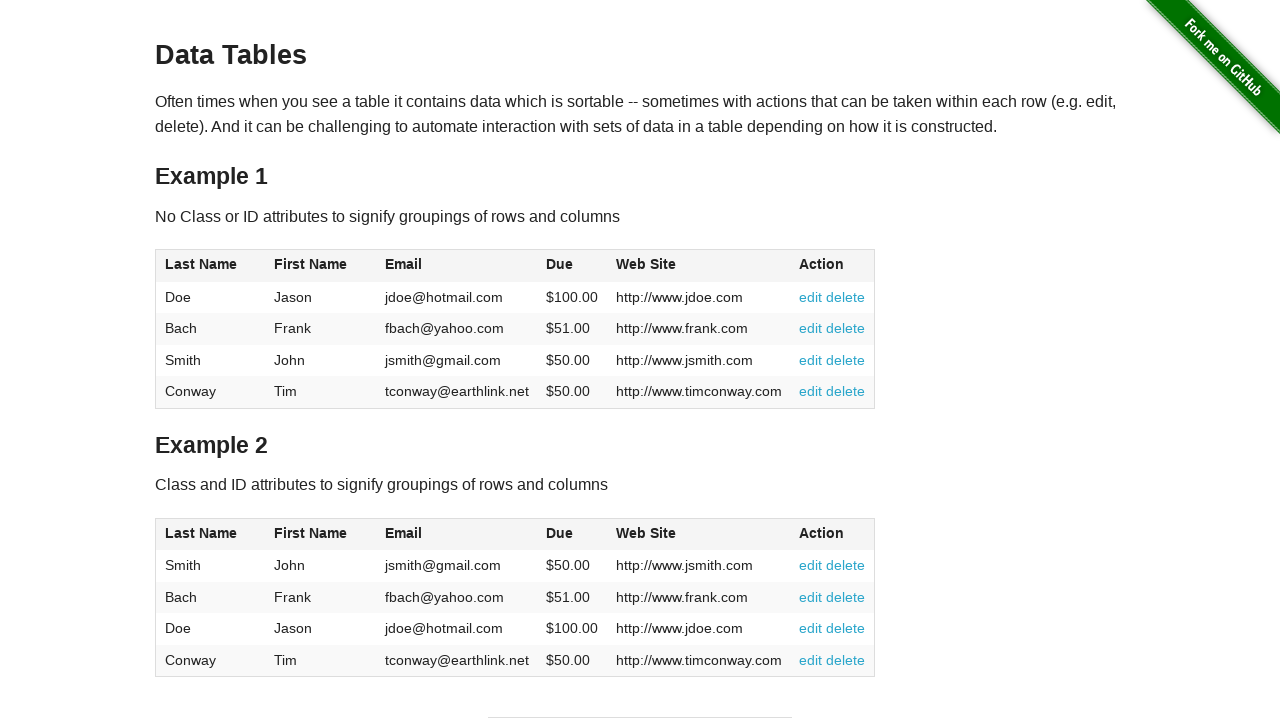